Tests HTML5 submit buttons on Selenium test pages by navigating to the submit buttons test page, filling a name field, and clicking various submit button types (internal explicit, internal implicit, spanned, external explicit, external implicit), then briefly visits the attributes page.

Starting URL: https://www.selenium.dev/selenium/web/

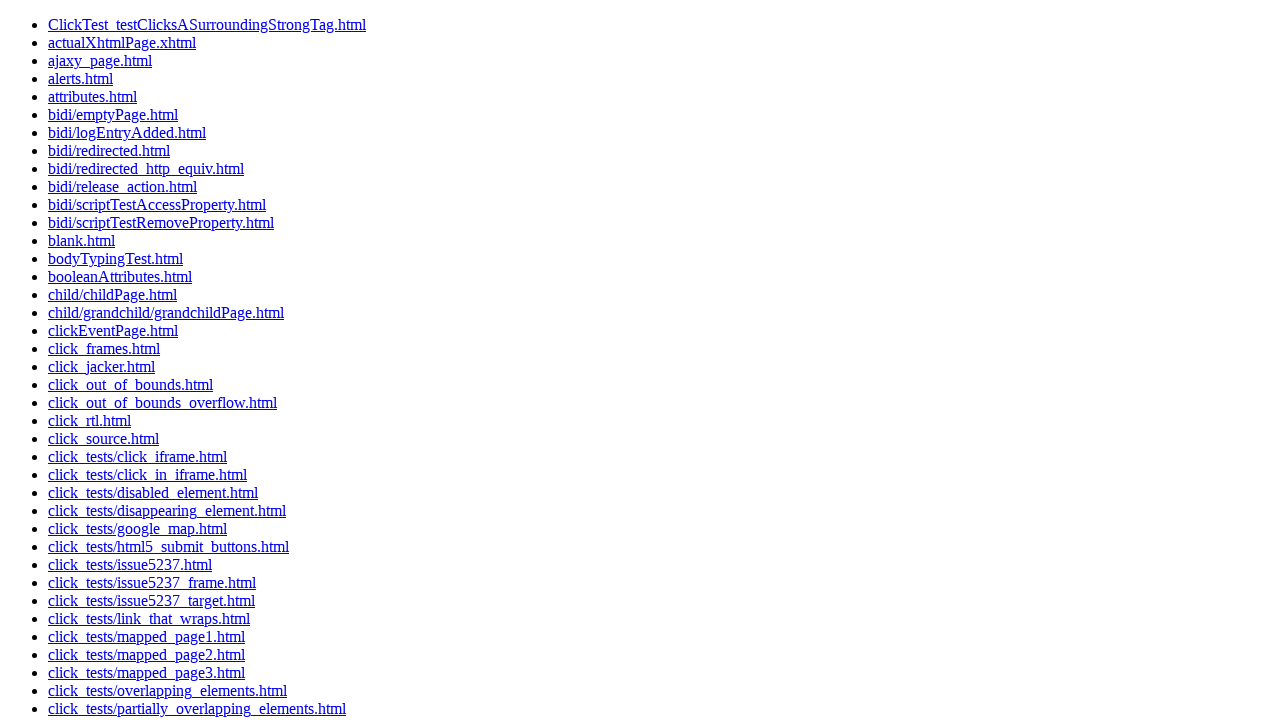

Submit buttons test link selector is visible
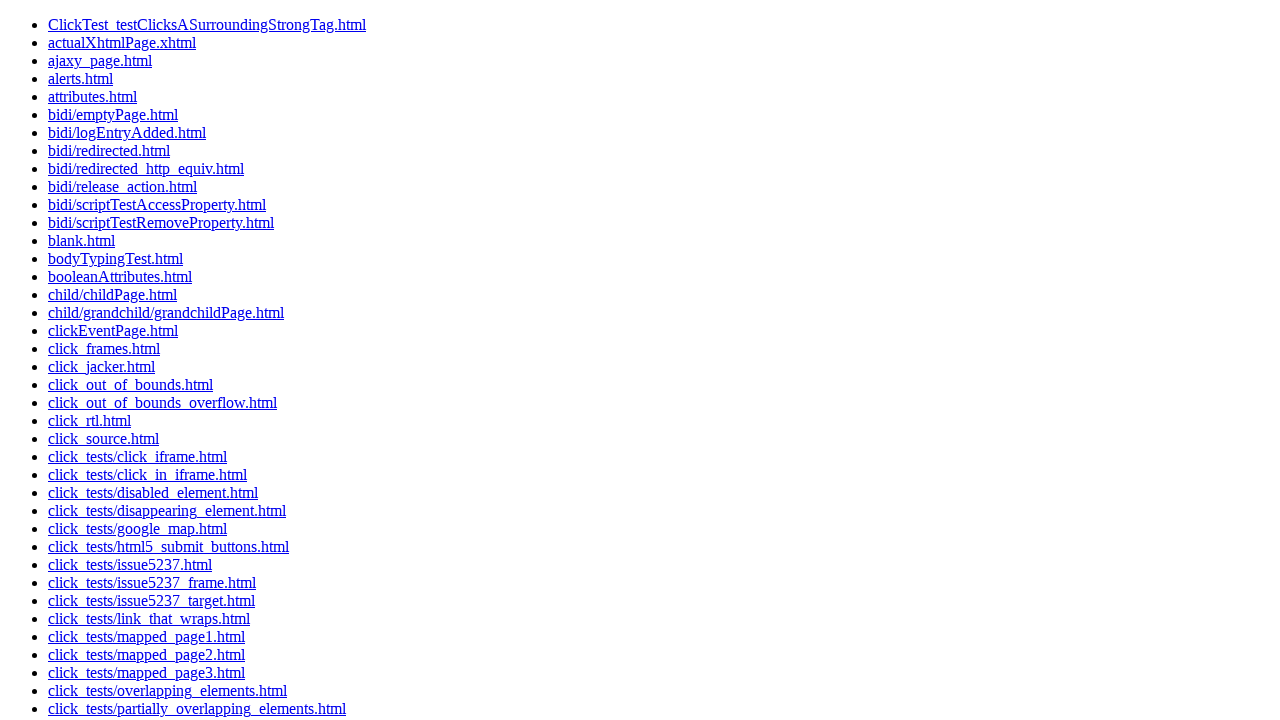

Clicked on submit buttons test link at (168, 546) on text=click_tests/html5_submit_buttons.html
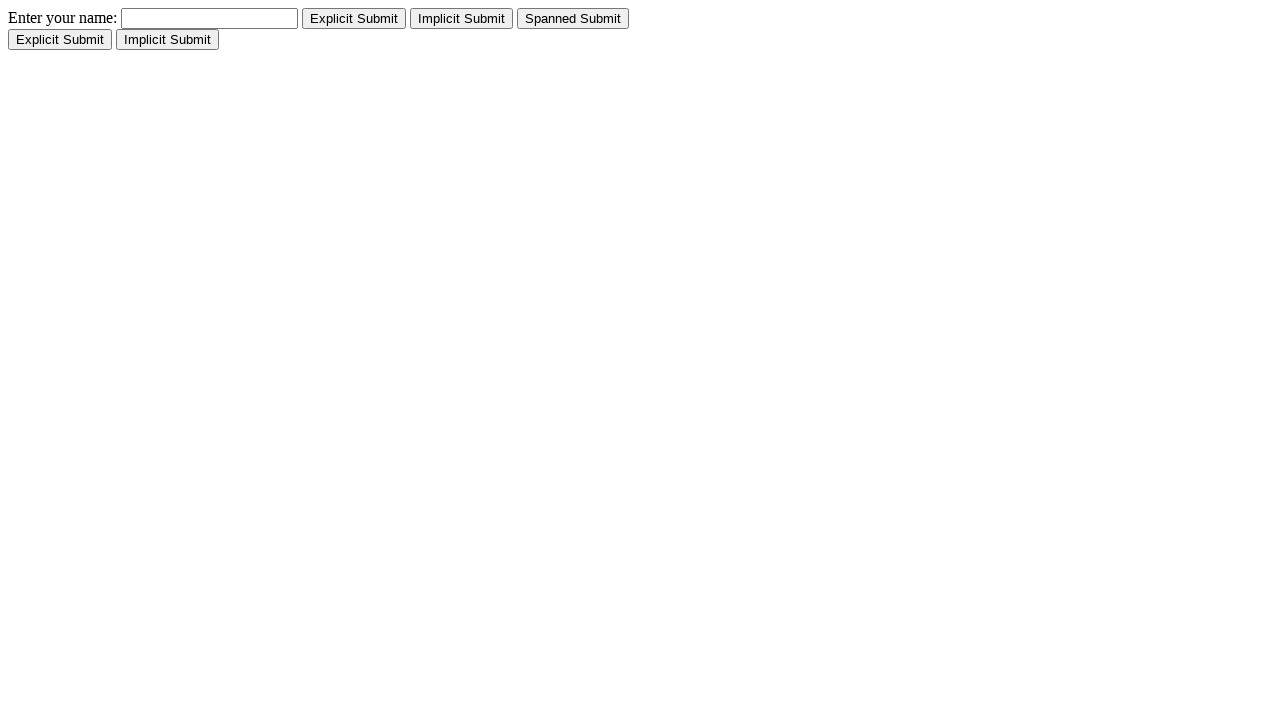

Name field is visible
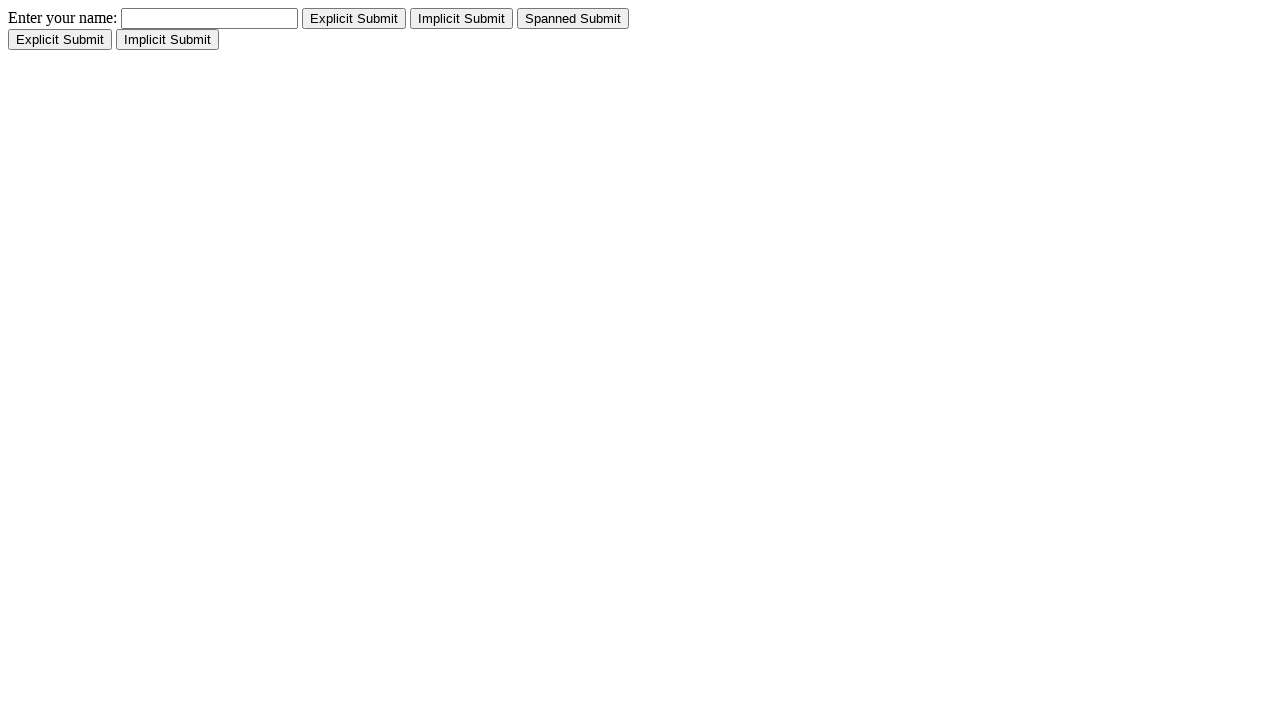

Filled name field with 'Shawn' on input[name='name']
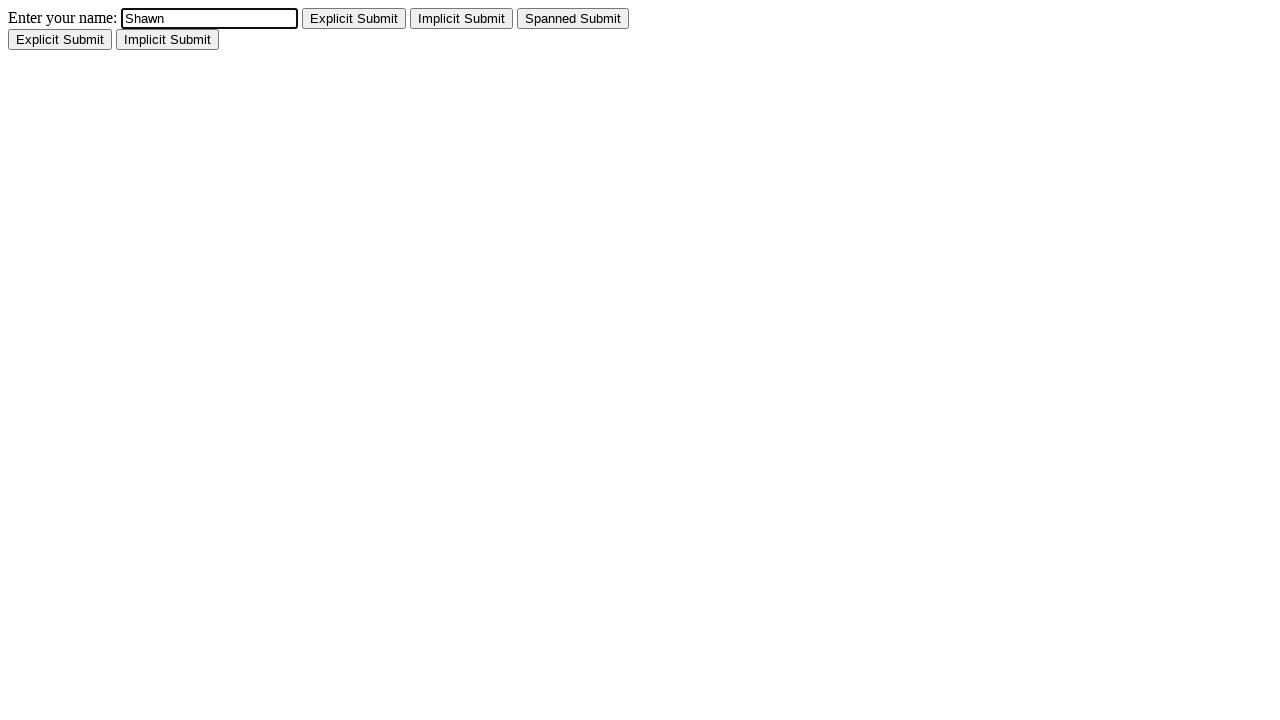

Clicked internal explicit submit button at (354, 18) on #internal_explicit_submit
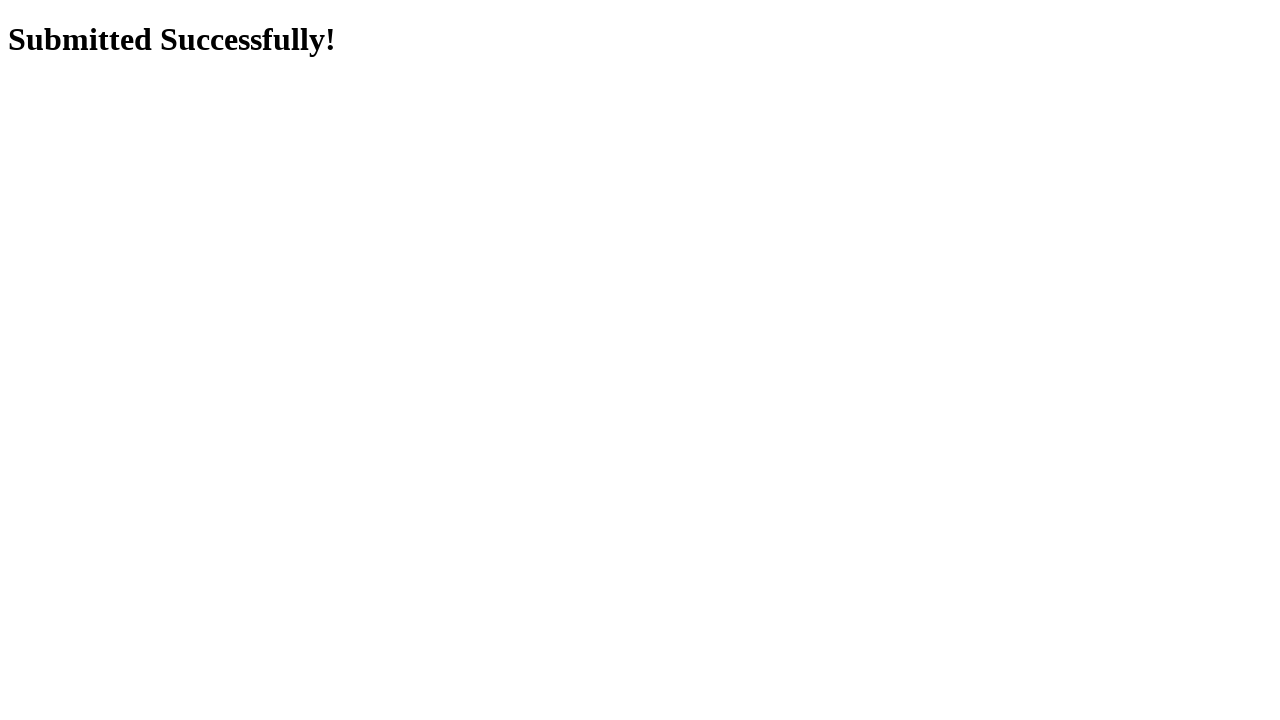

Navigated back from internal explicit submit
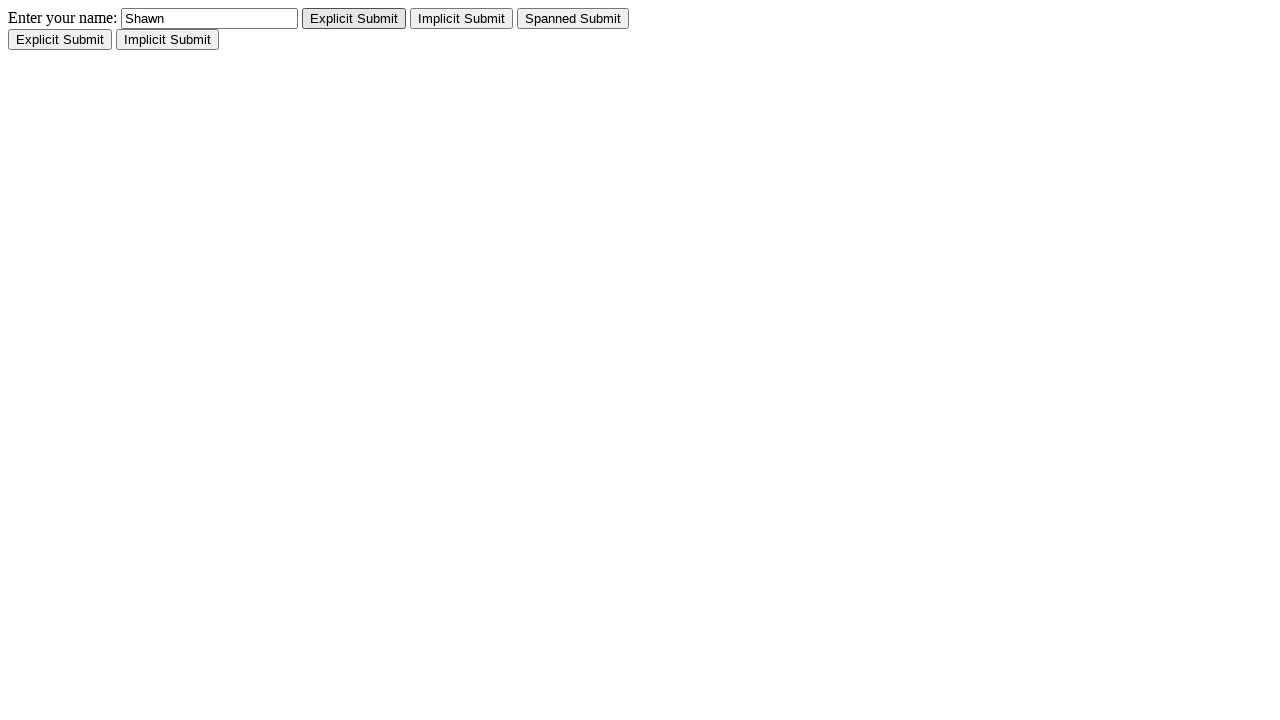

Clicked internal implicit submit button at (462, 18) on #internal_implicit_submit
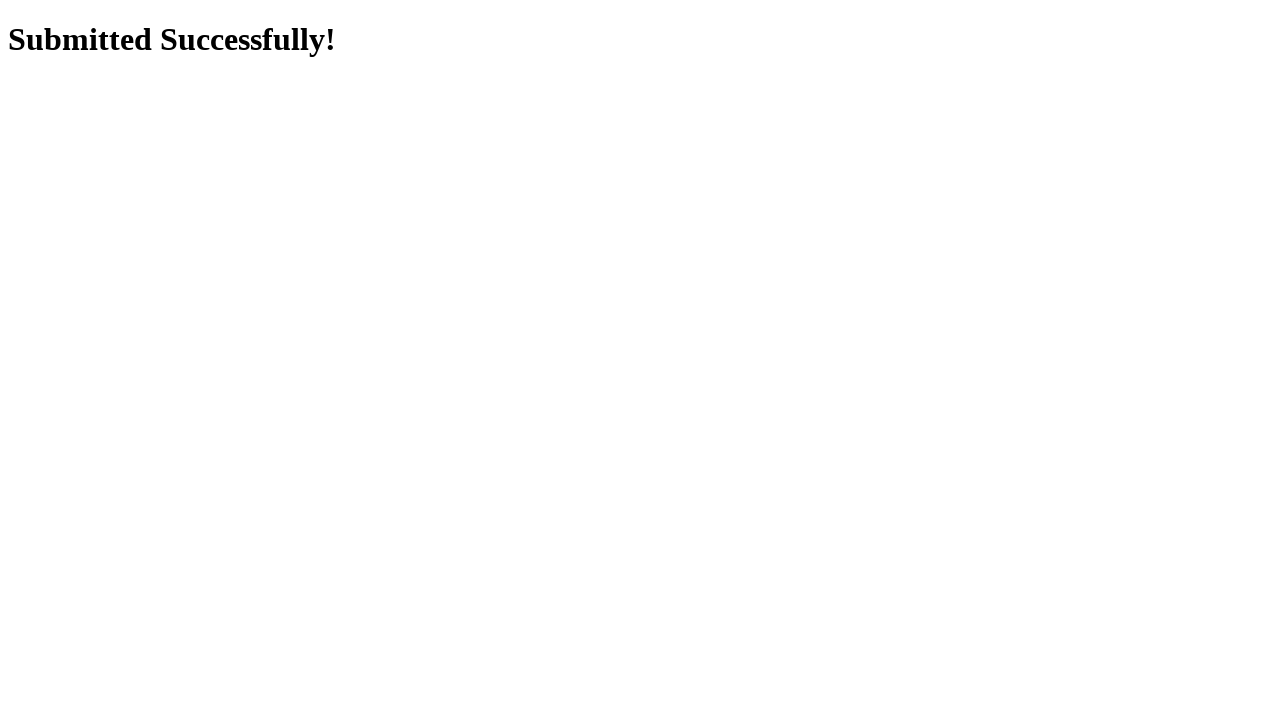

Navigated back from internal implicit submit
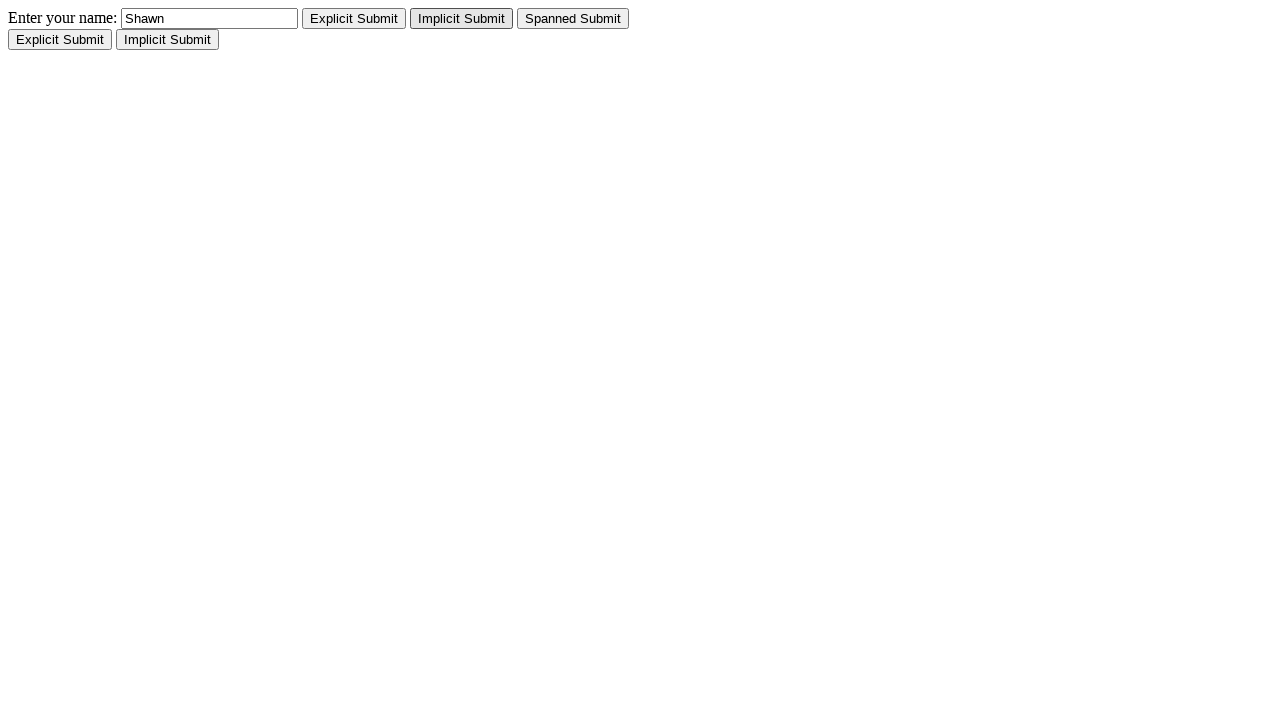

Clicked internal span submit button at (573, 18) on #internal_span_submit
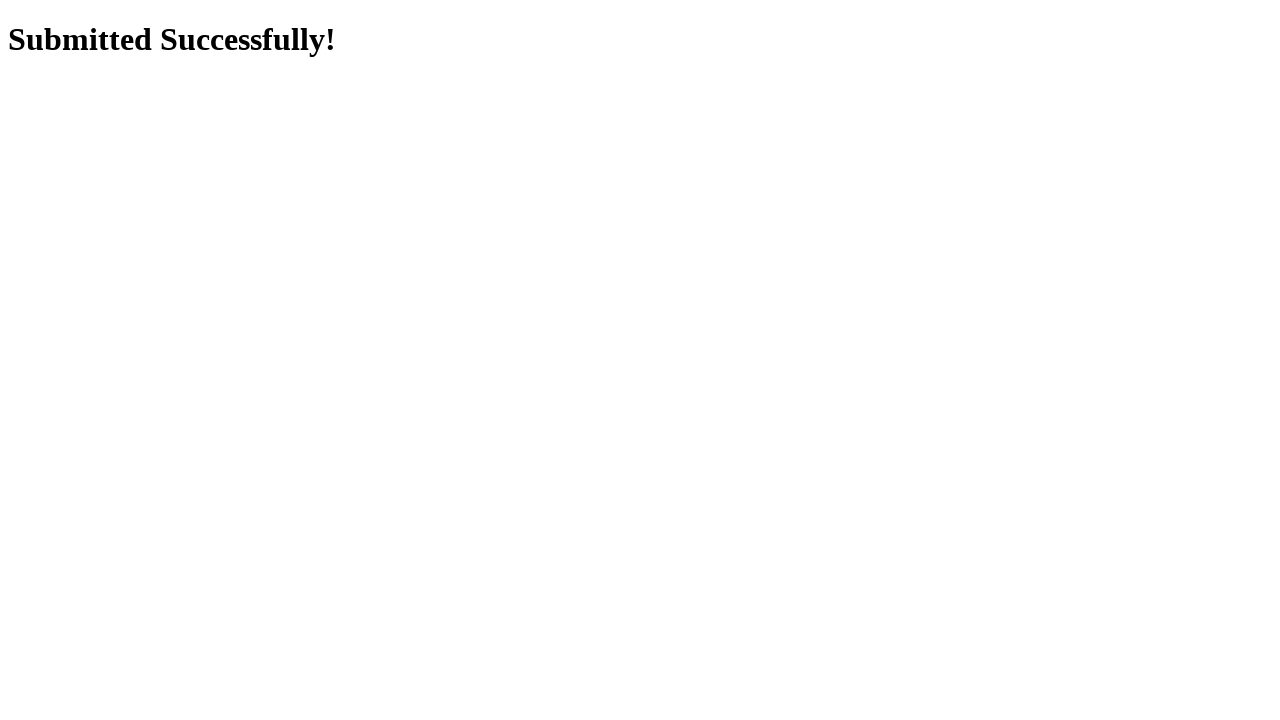

Navigated back from internal span submit
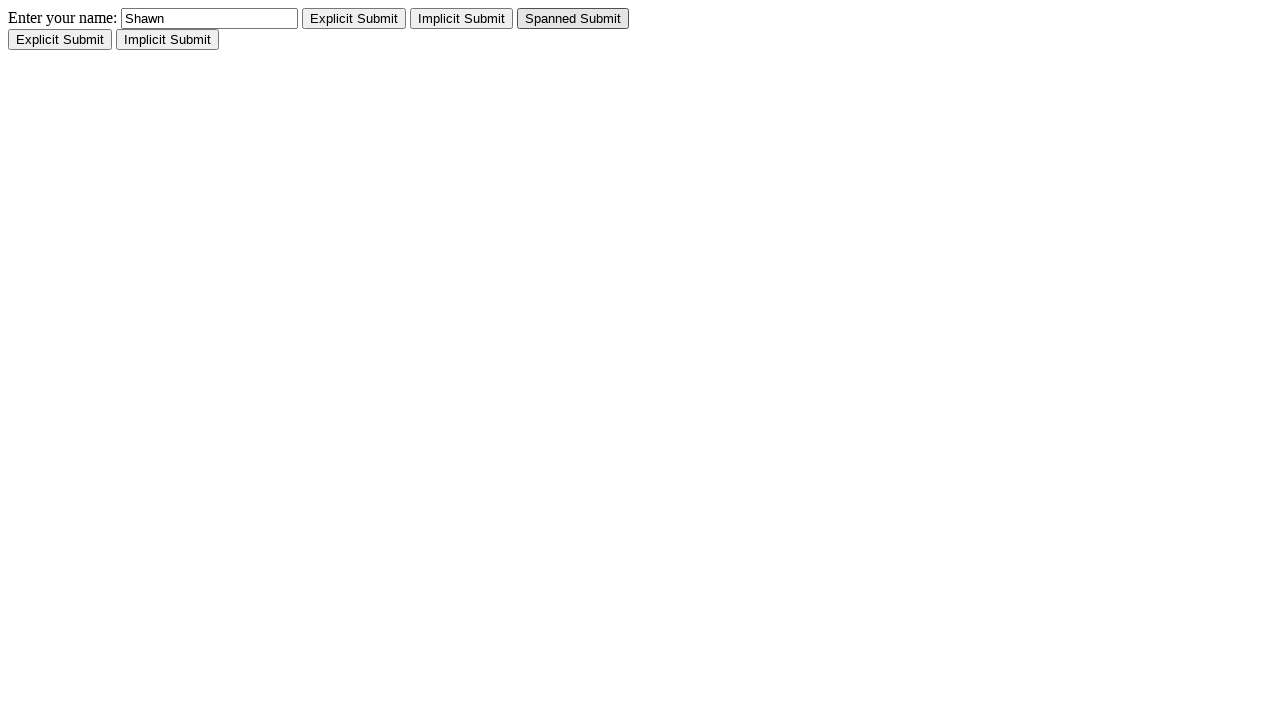

Clicked external explicit submit button at (60, 40) on #external_explicit_submit
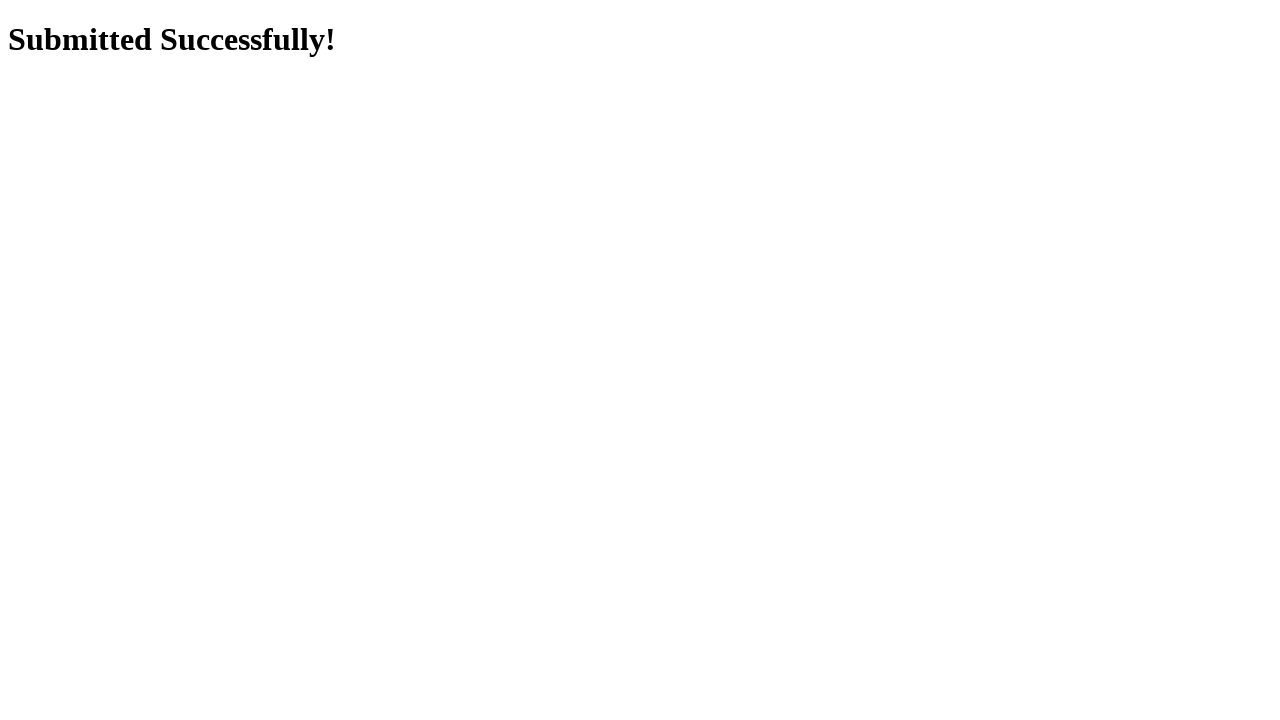

Navigated back from external explicit submit
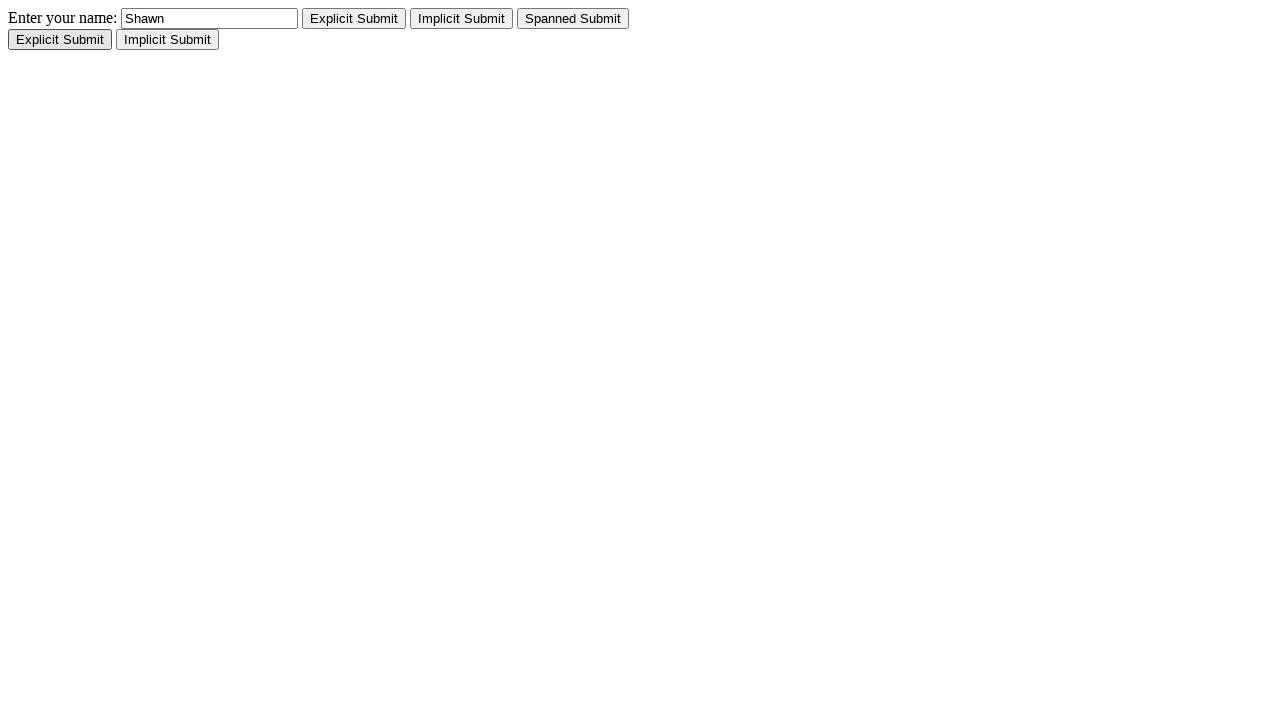

Clicked external implicit submit button at (168, 40) on #external_implicit_submit
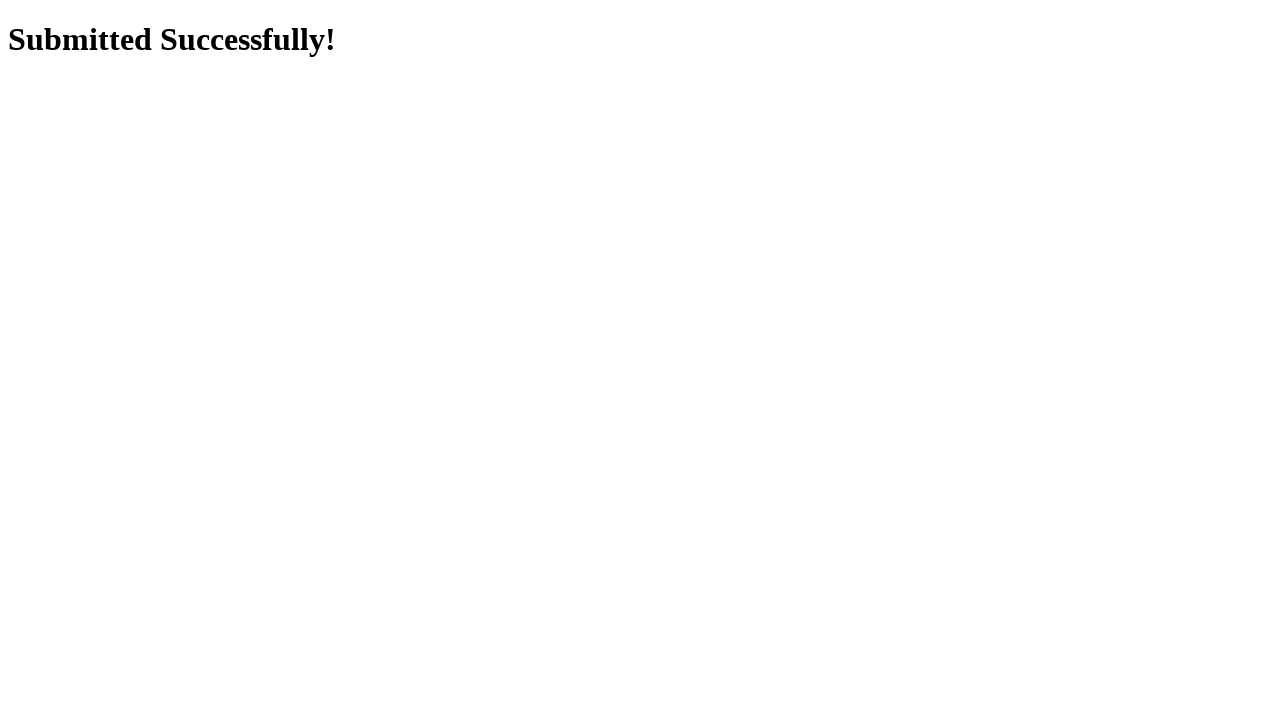

Navigated back from external implicit submit
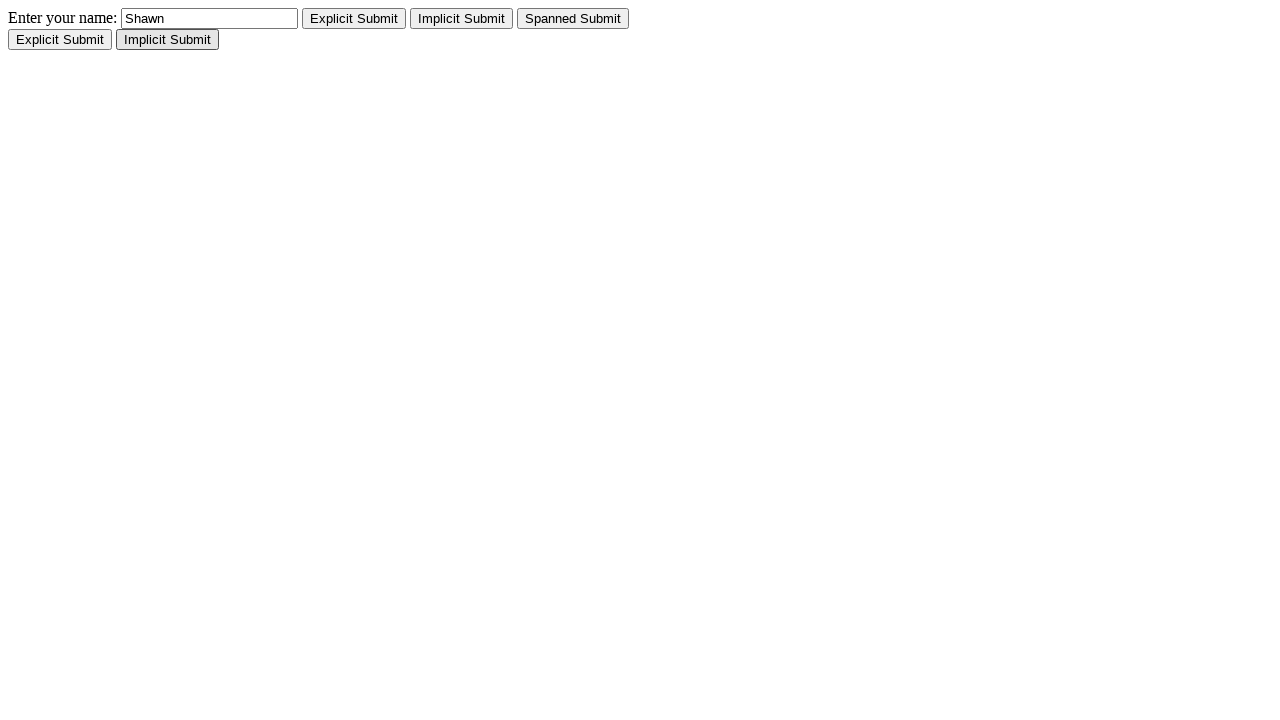

Navigated back to Selenium test home page
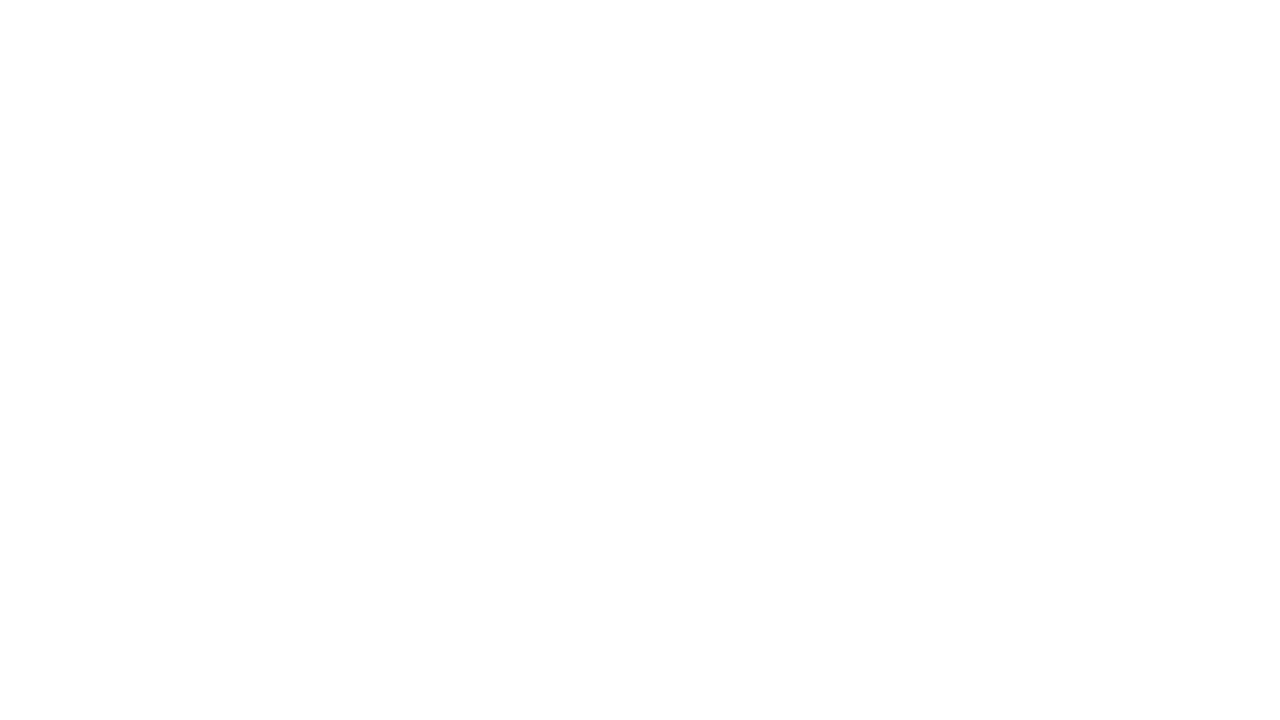

Attributes page link selector is visible
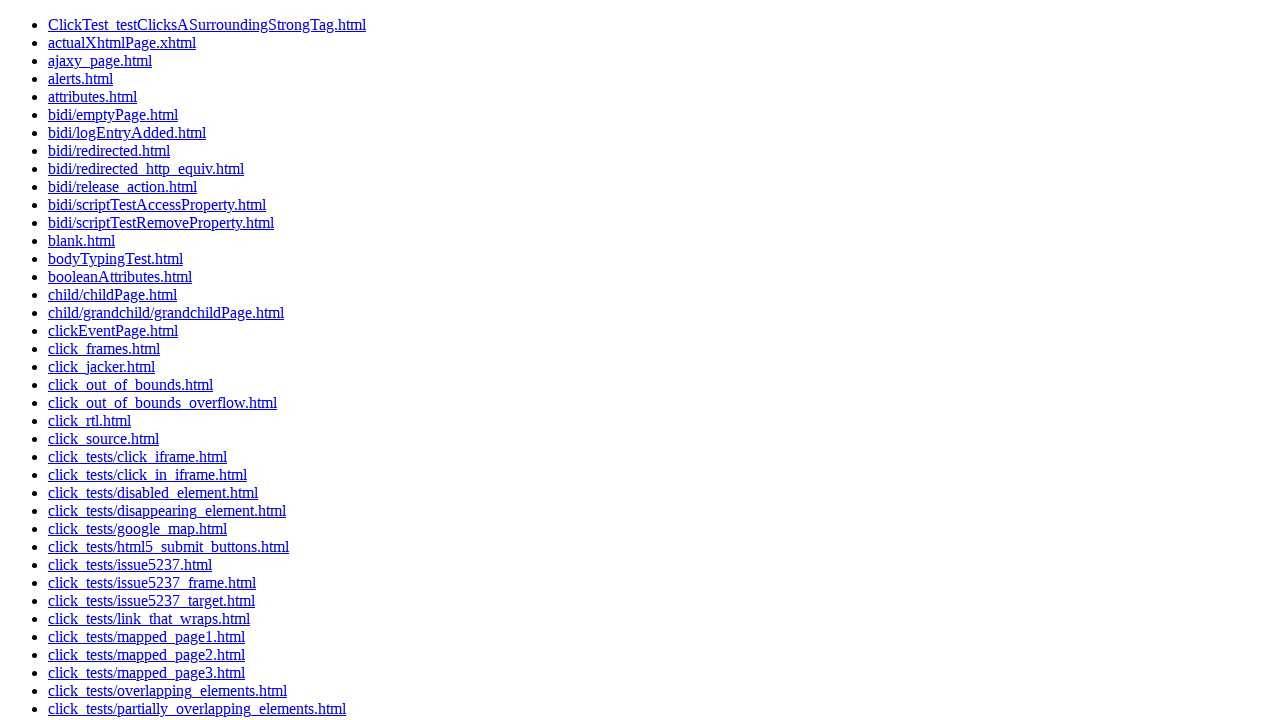

Clicked on attributes page link at (92, 96) on text=attributes.html
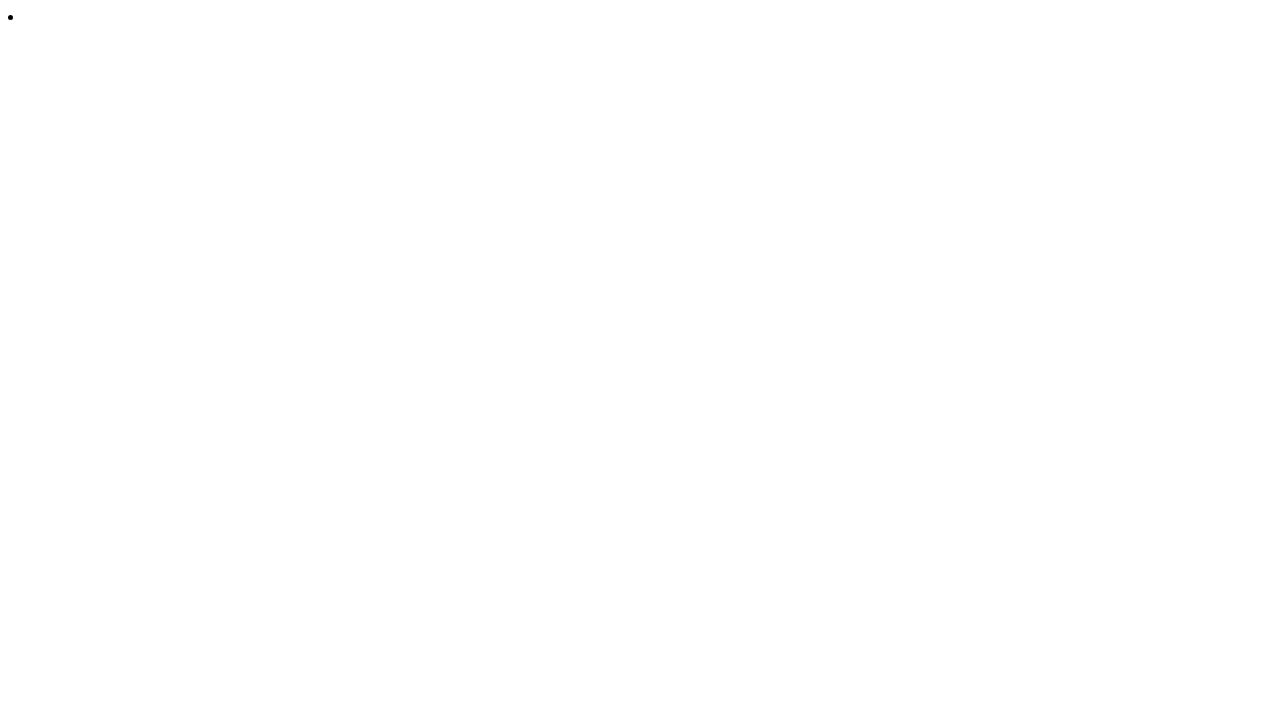

Verified element with class 'cur' is visible on attributes page
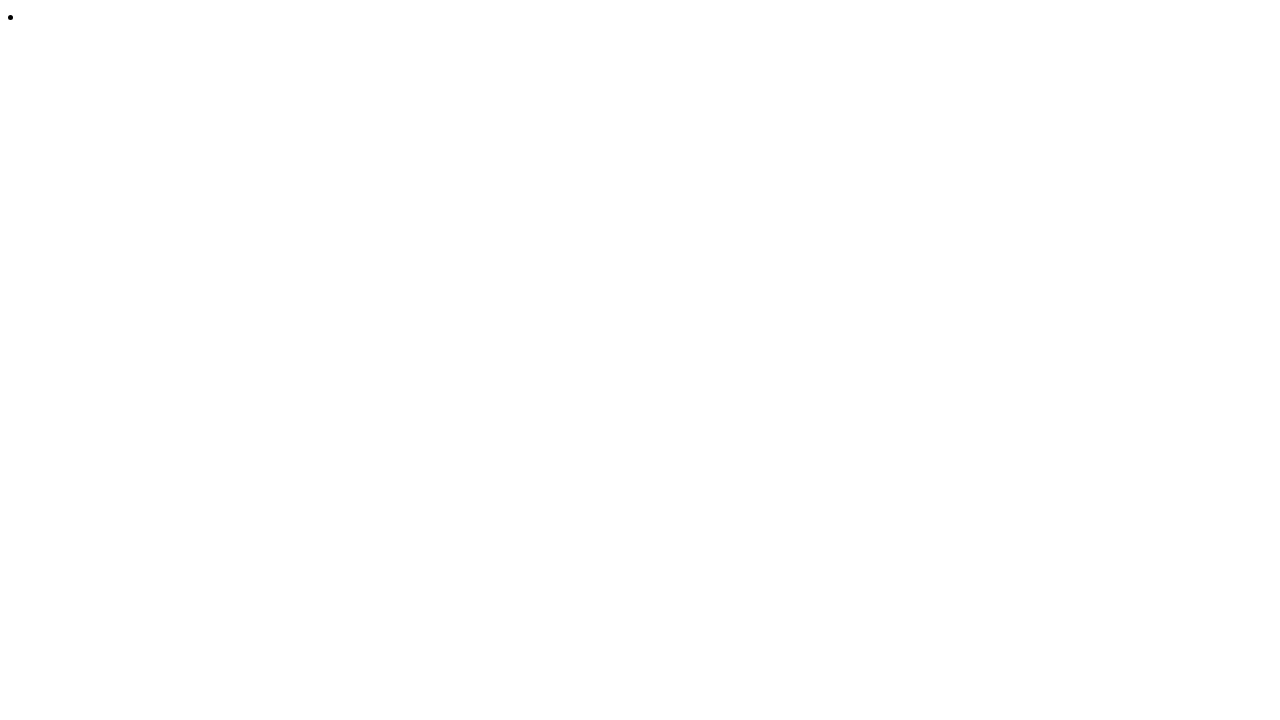

Navigated back from attributes page
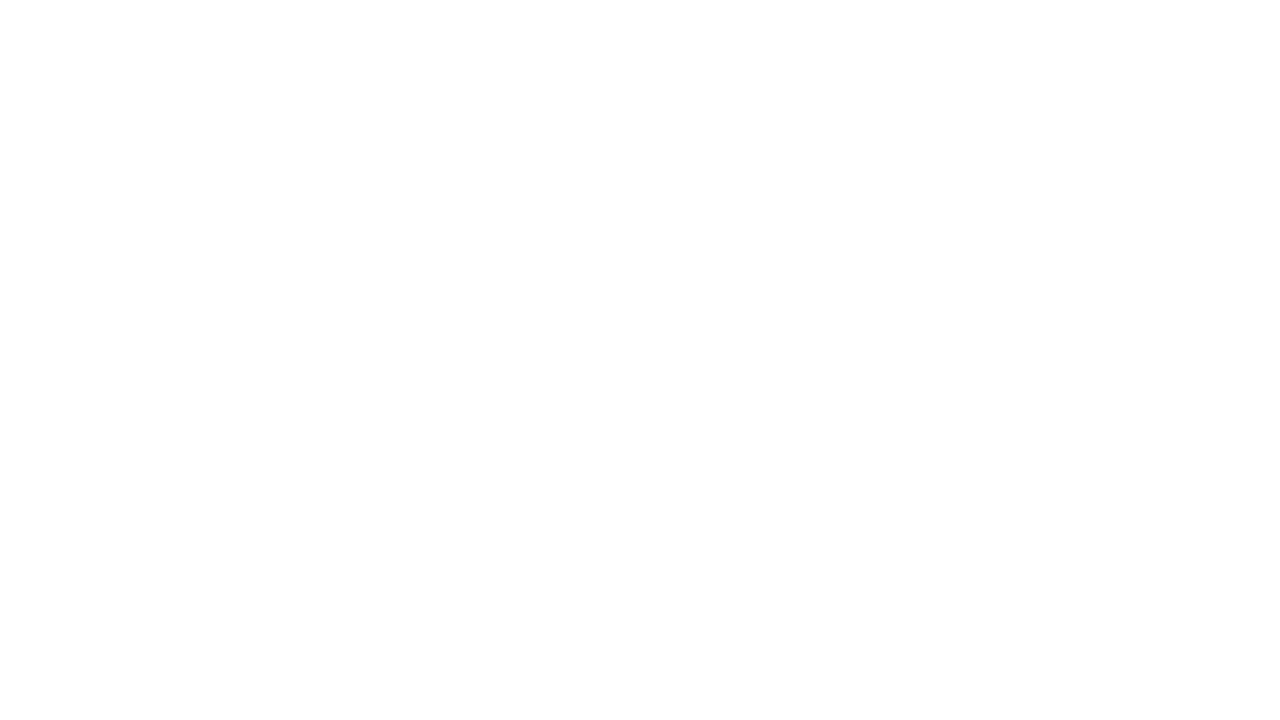

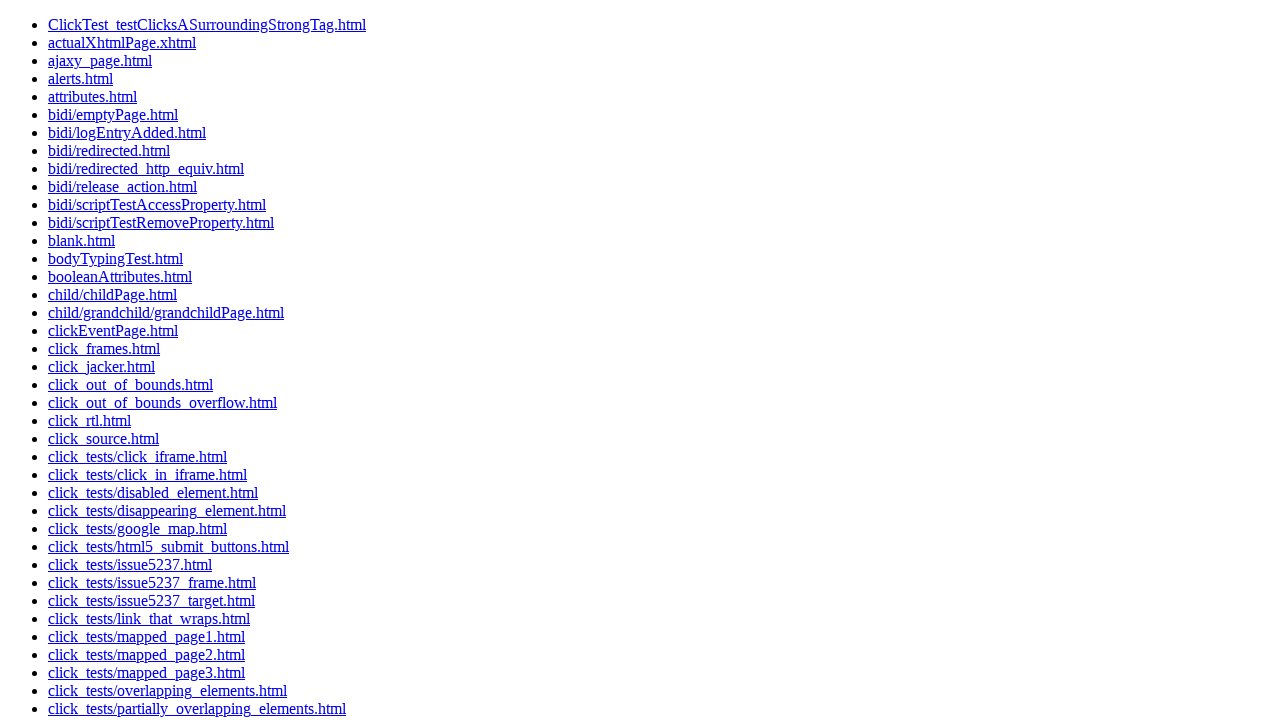